Tests a calculator application by entering two numbers and verifying the addition result

Starting URL: https://sdoktatas.github.io/first-project

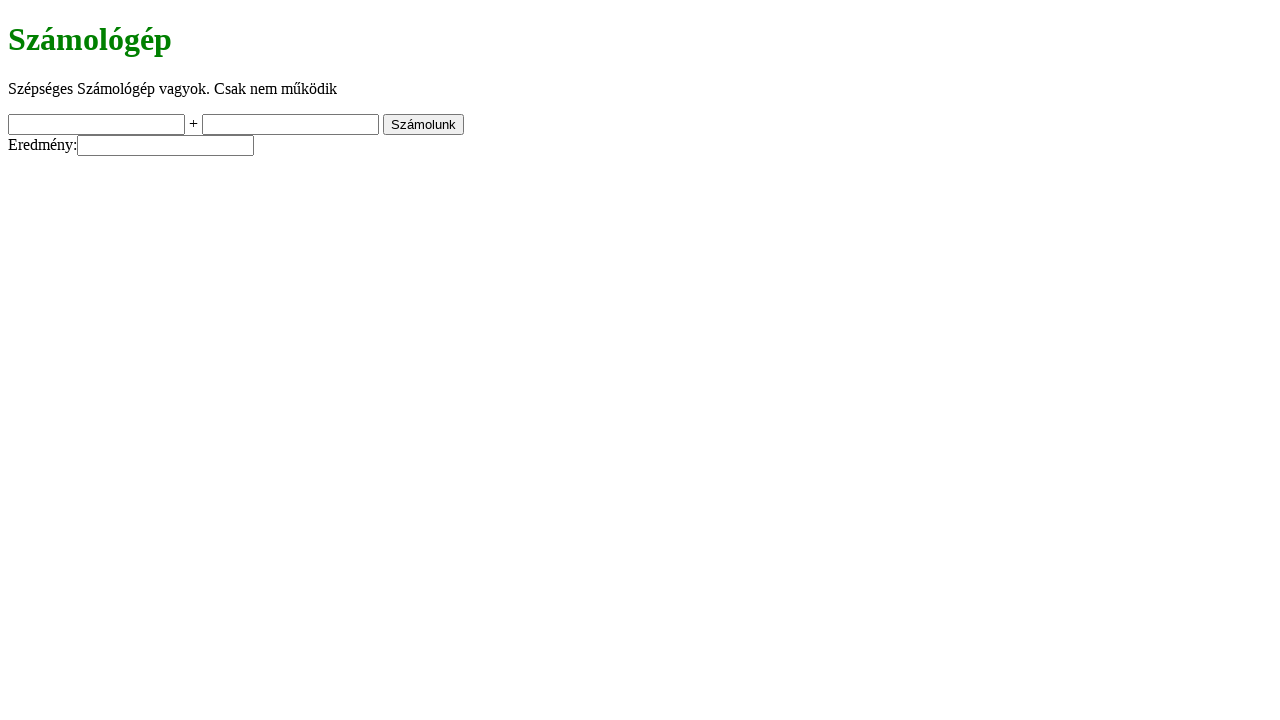

Entered first number (15) in the first input field on #a-input
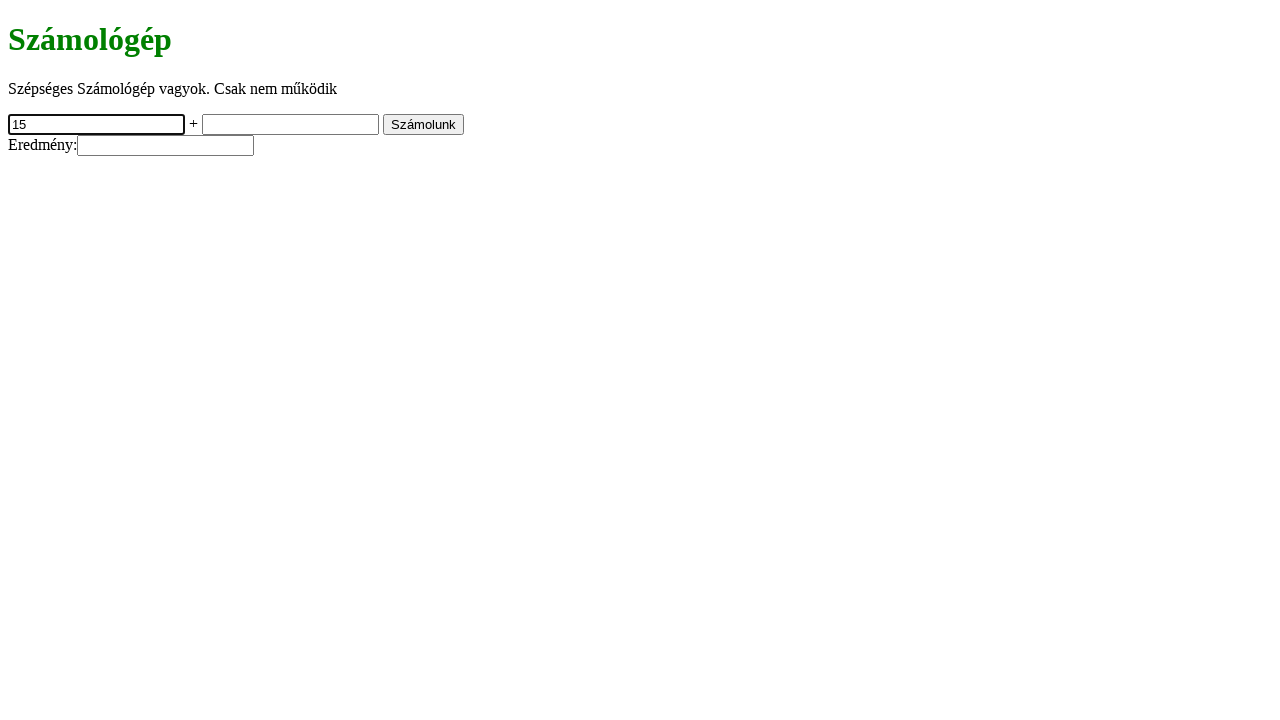

Entered second number (27) in the second input field on #b-input
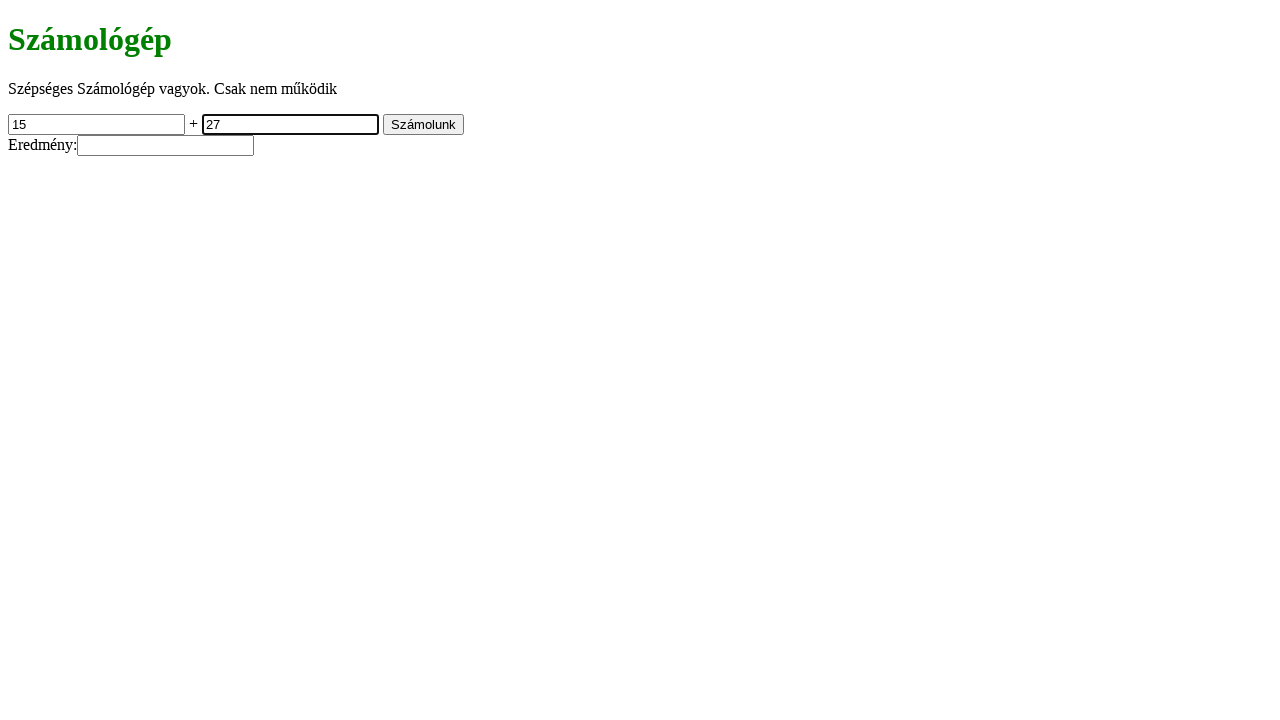

Clicked the submit button to calculate the sum at (424, 124) on #submit-button
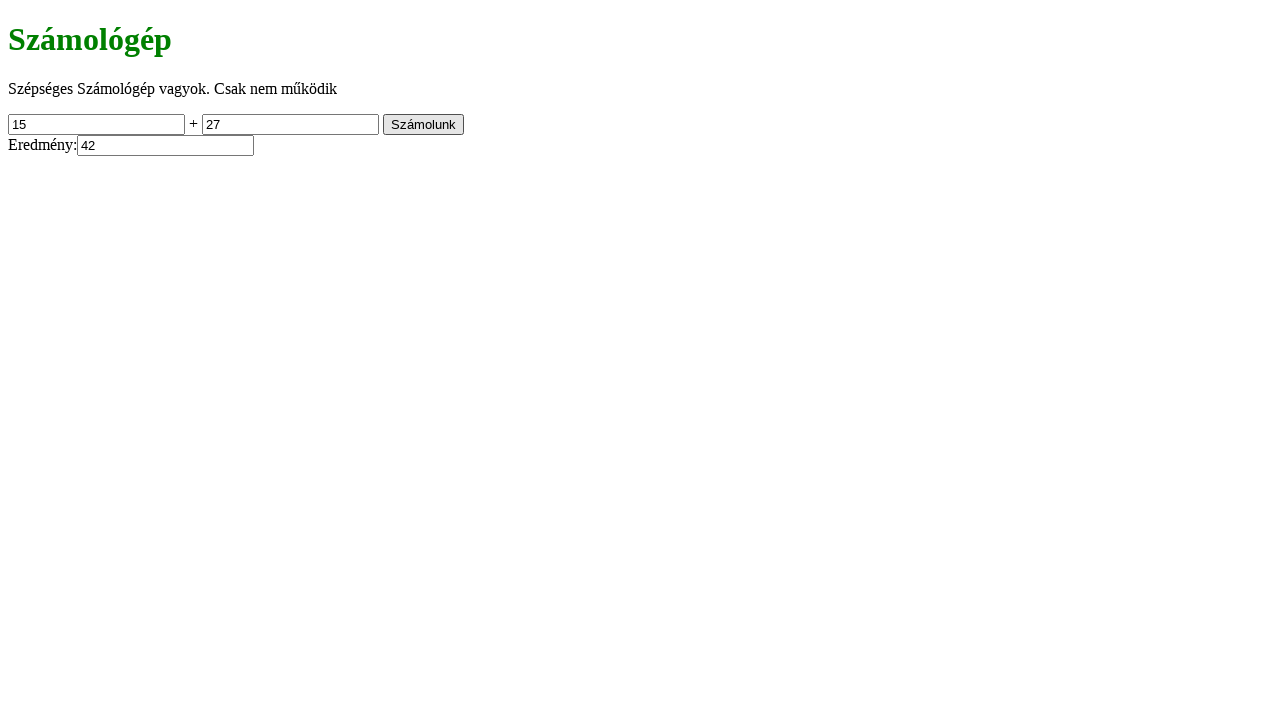

Result field loaded and is visible
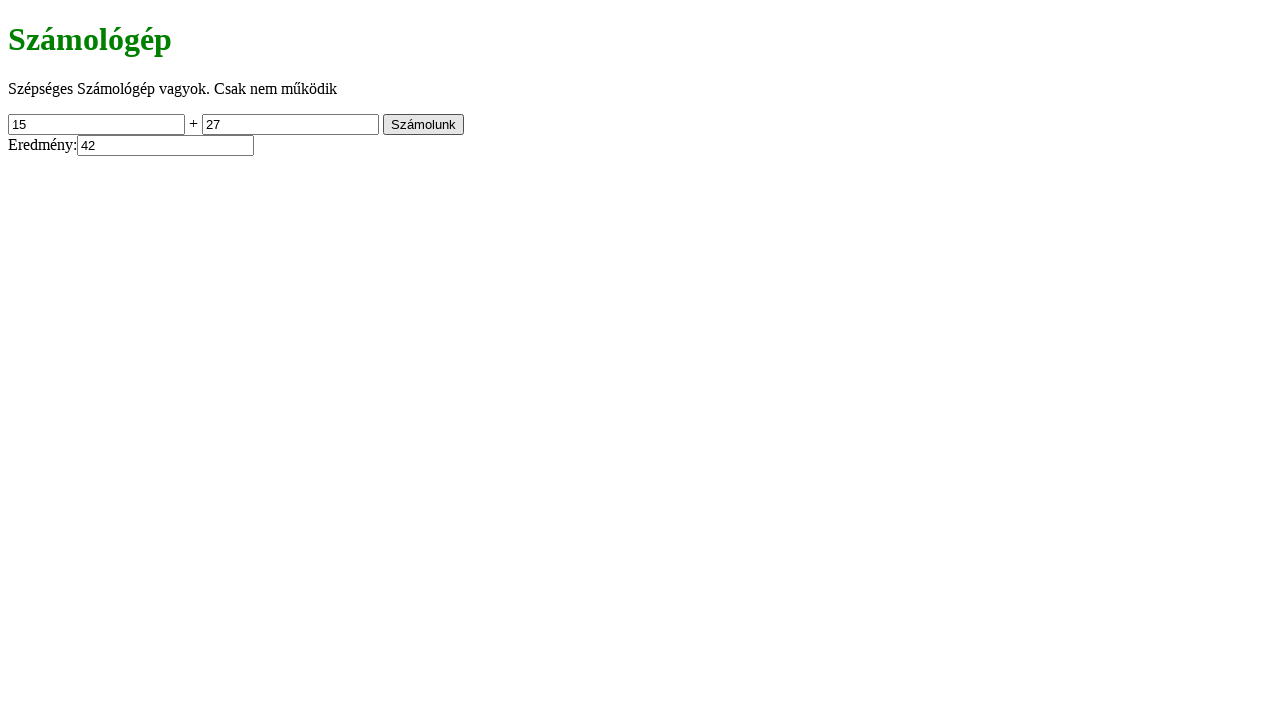

Retrieved result value: 42
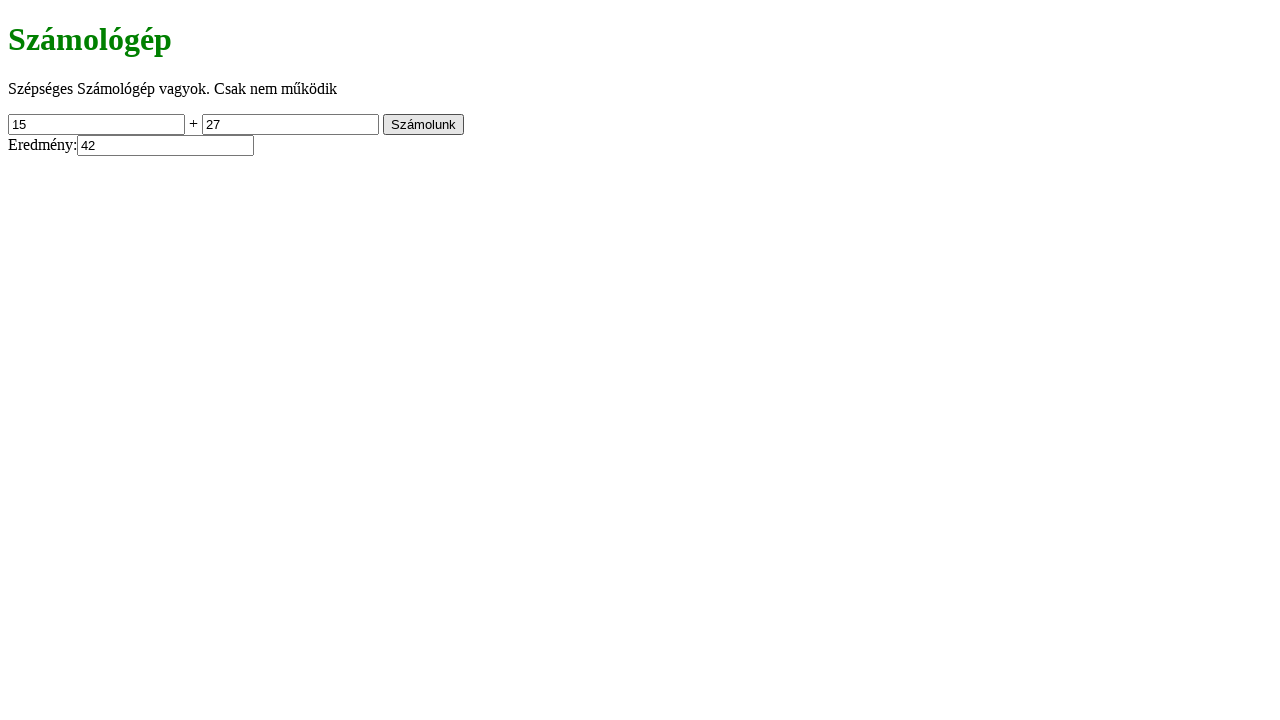

Verified that the addition result equals 42
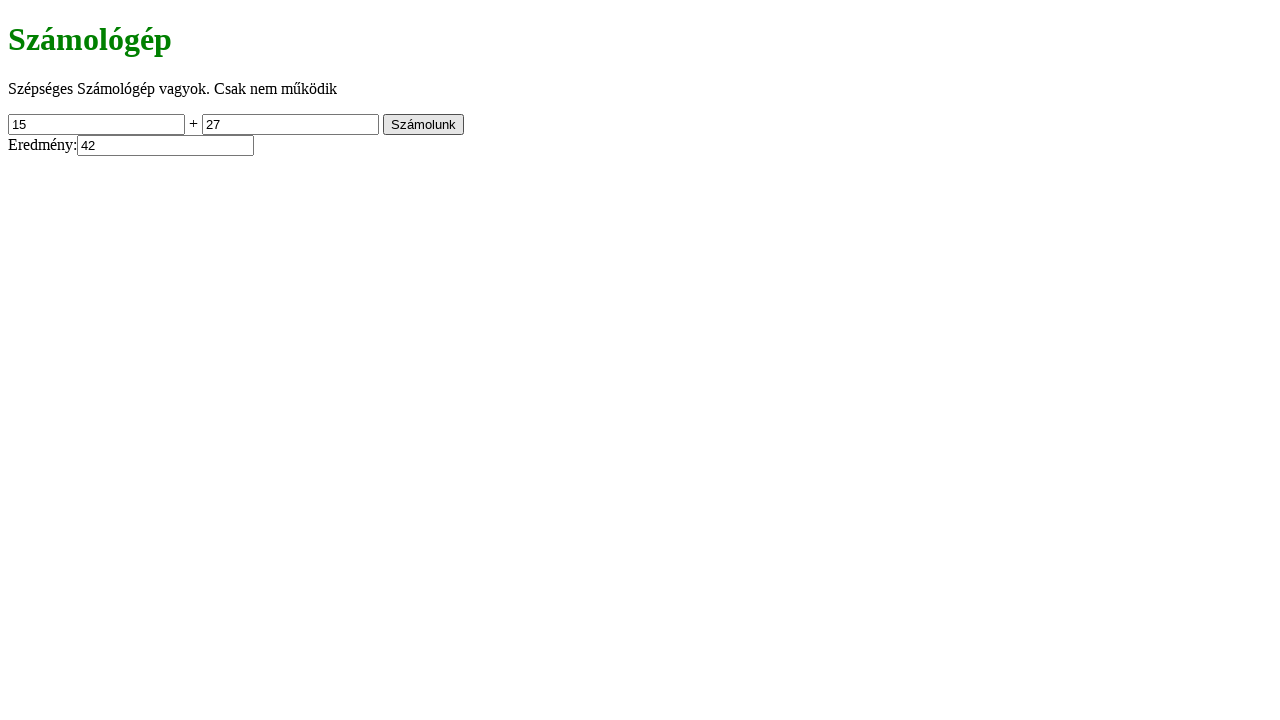

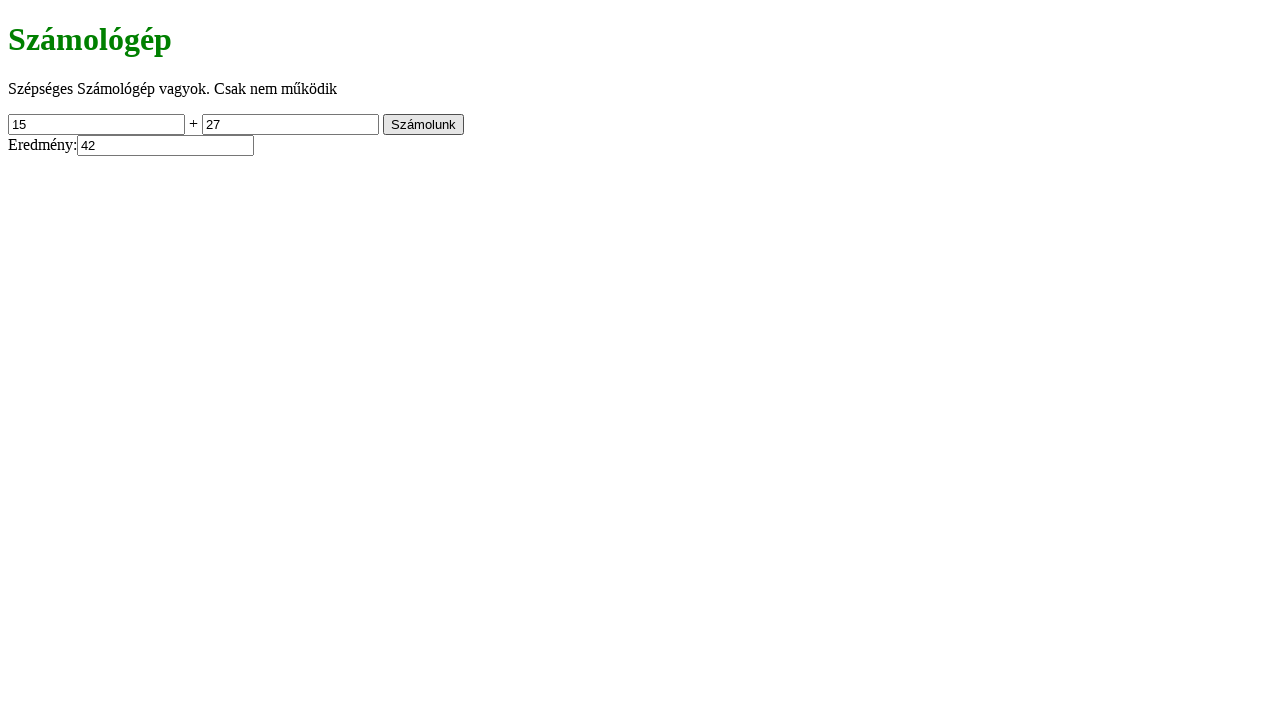